Navigates to unificada.com, locates a button within a specific div layer, clicks it, and handles the resulting alert dialog by accepting it.

Starting URL: https://unificada.com

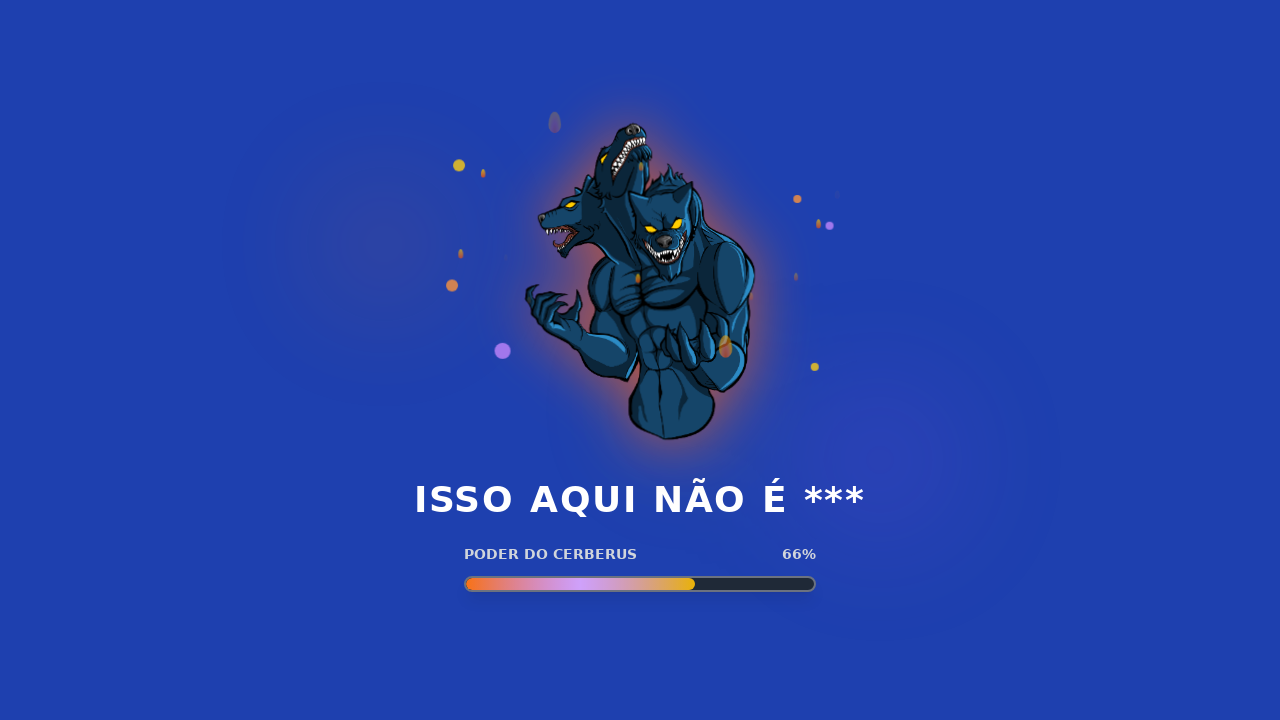

Layer containing button became visible
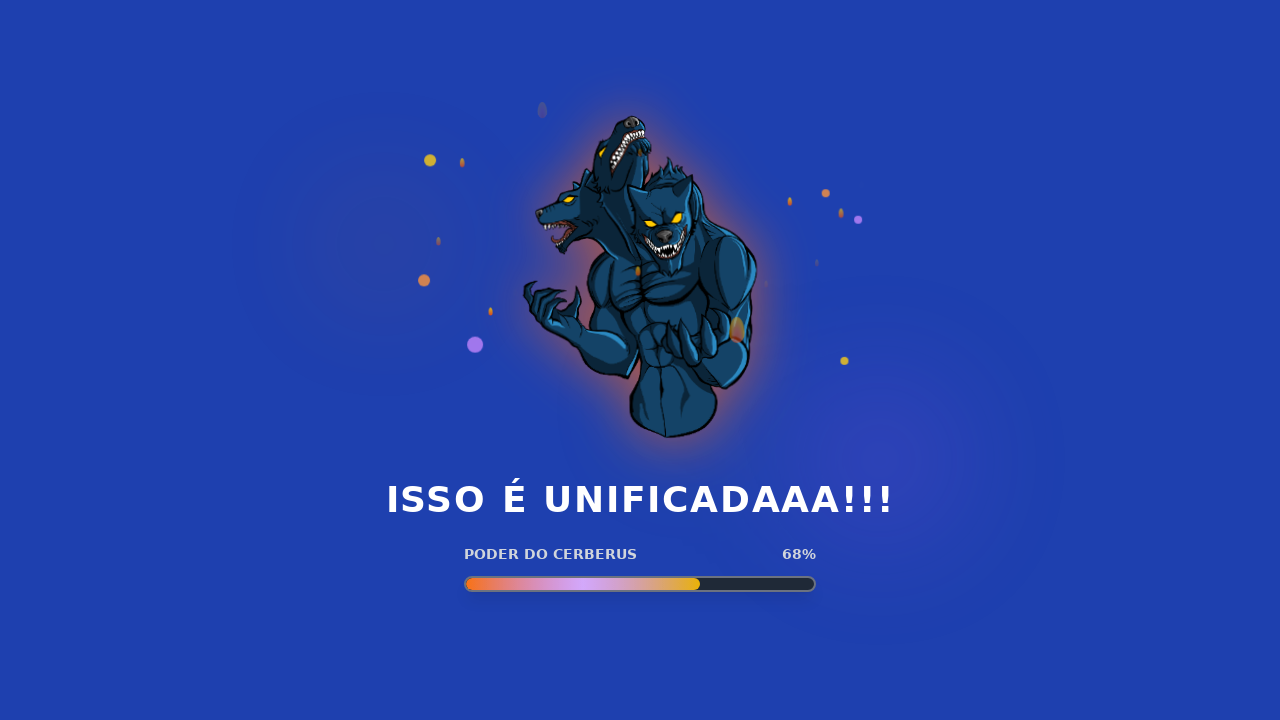

Clicked button within the layer at (1180, 538) on xpath=//*[@id='root']/div/main/div/div[2]/div[2]/div[1]/div[1] >> button >> nth=
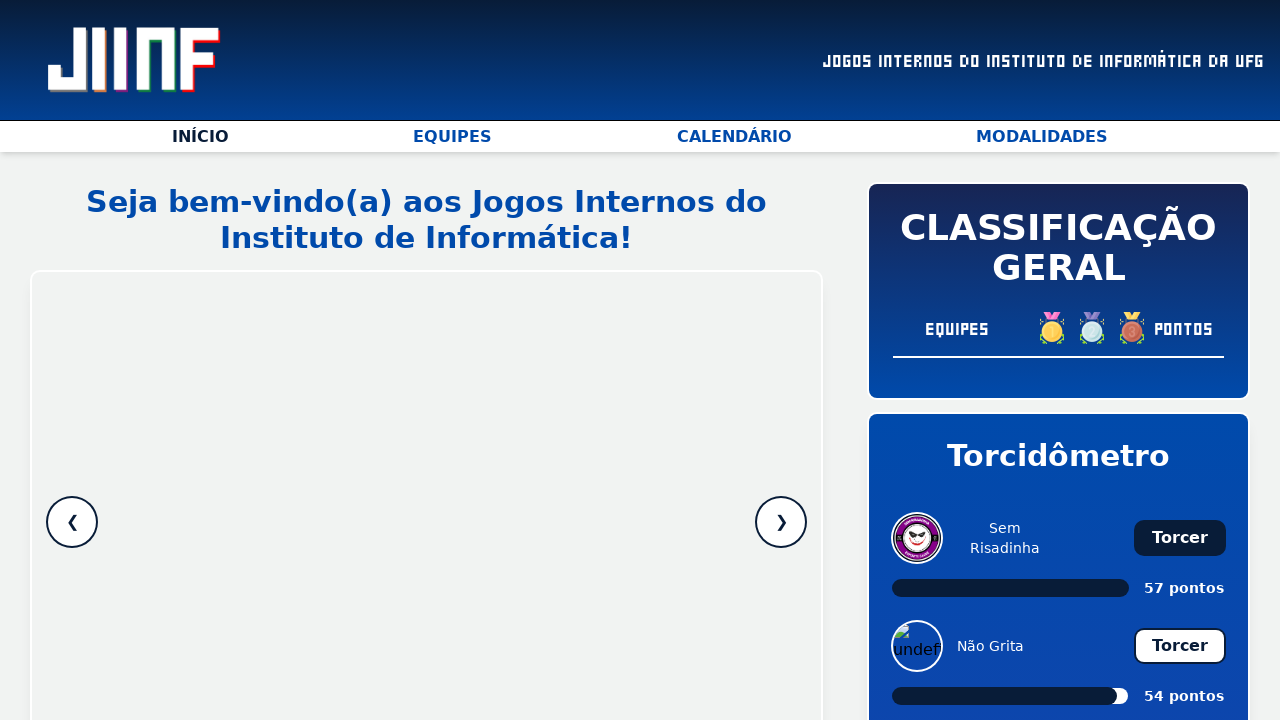

Set up dialog handler to accept alerts
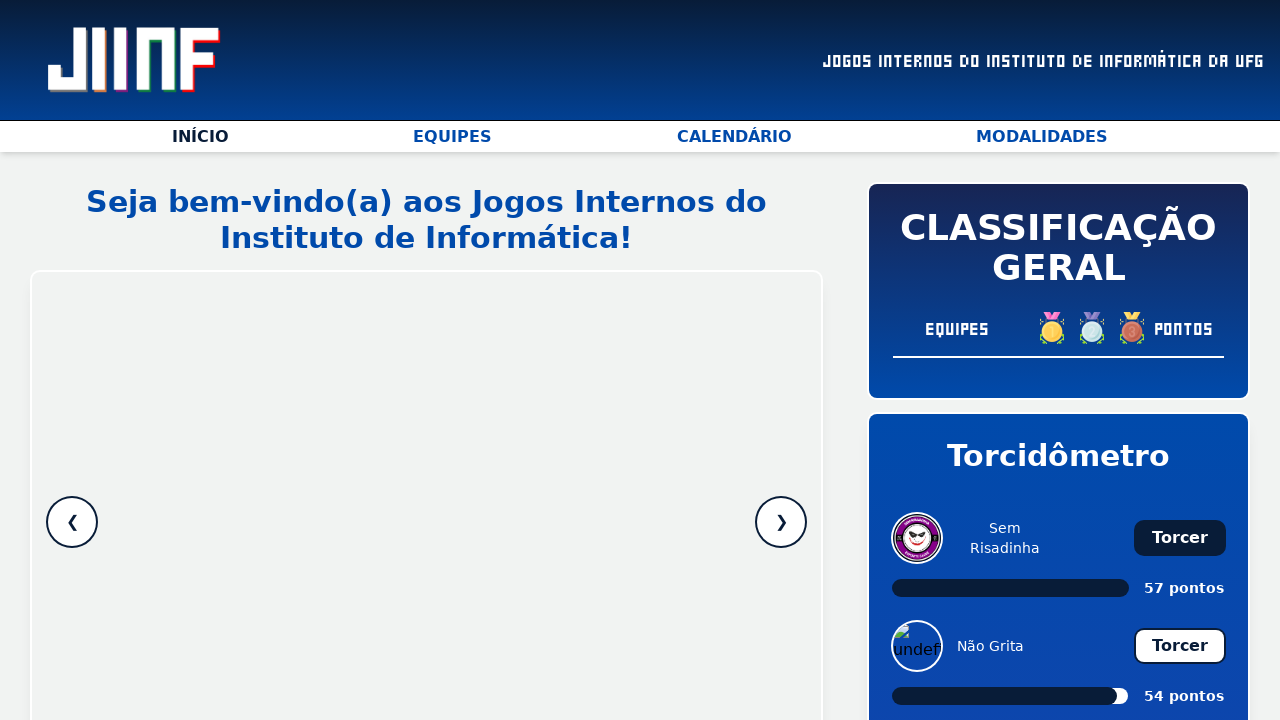

Waited for alert to be processed
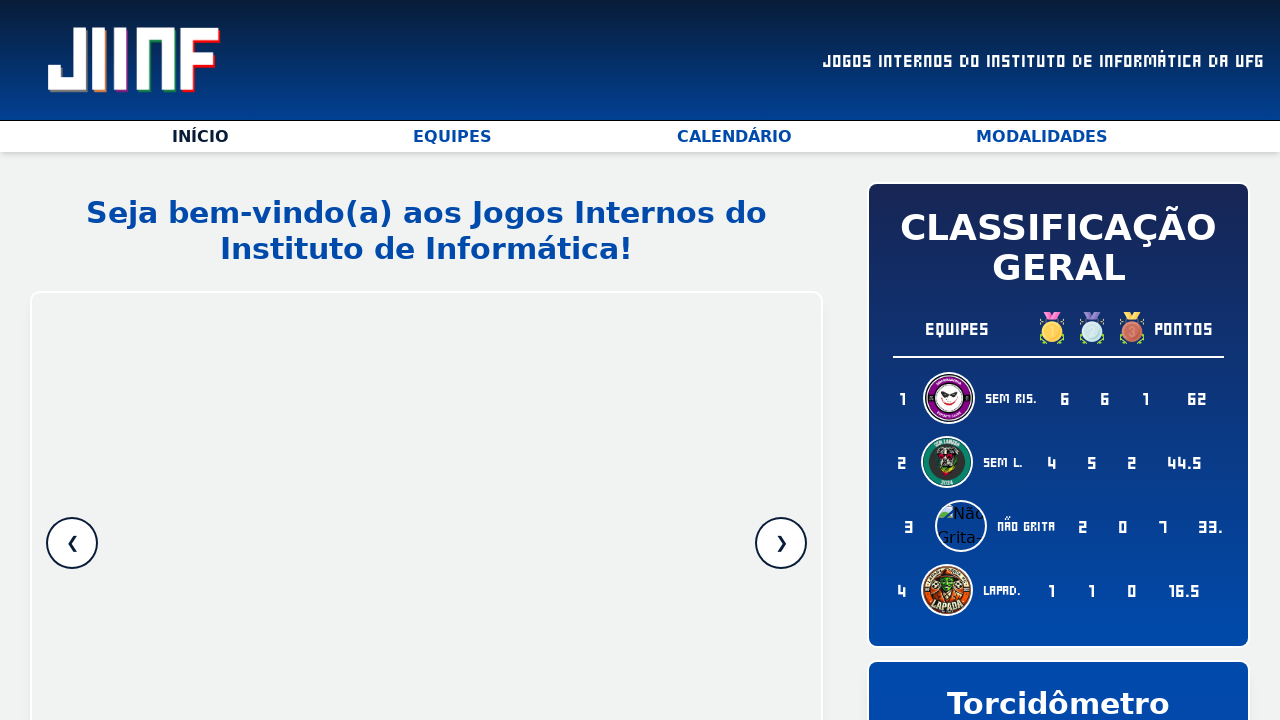

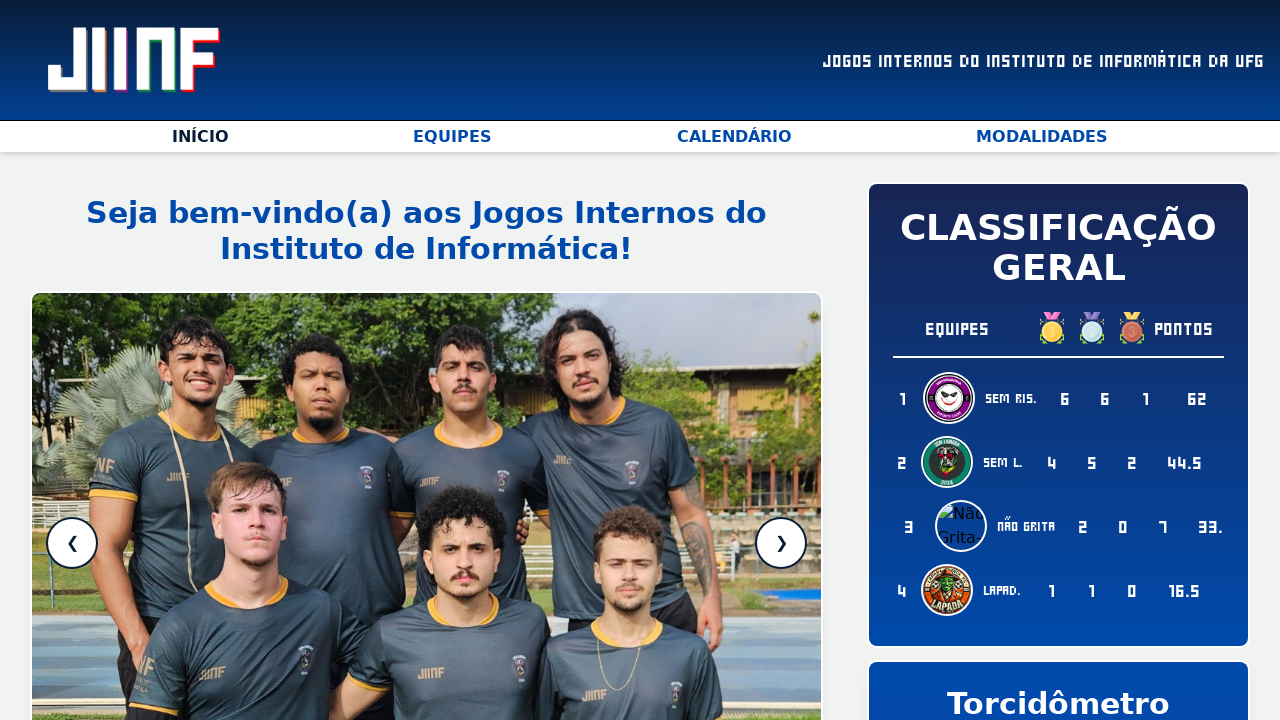